Tests JavaScript confirm dialog by clicking a button that triggers a confirm alert, dismissing it (clicking Cancel), and verifying the result message does not contain "successfuly".

Starting URL: https://testcenter.techproeducation.com/index.php?page=javascript-alerts

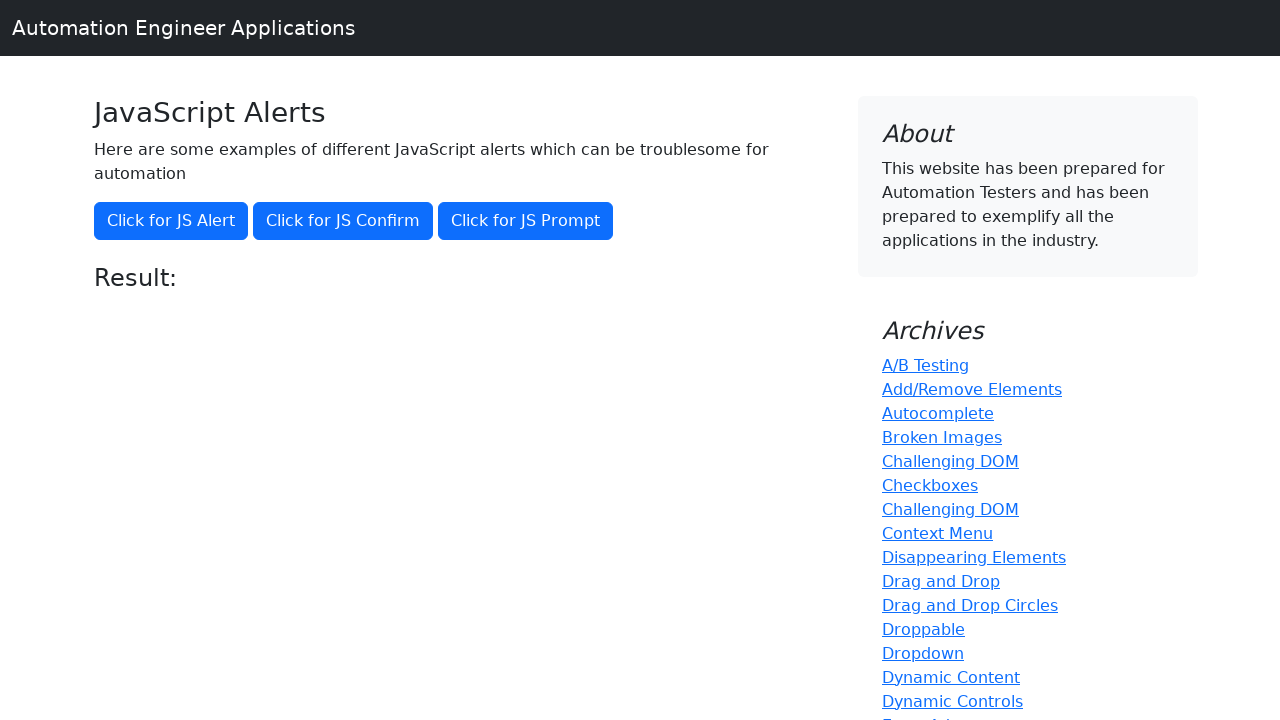

Set up dialog handler to dismiss confirm alert
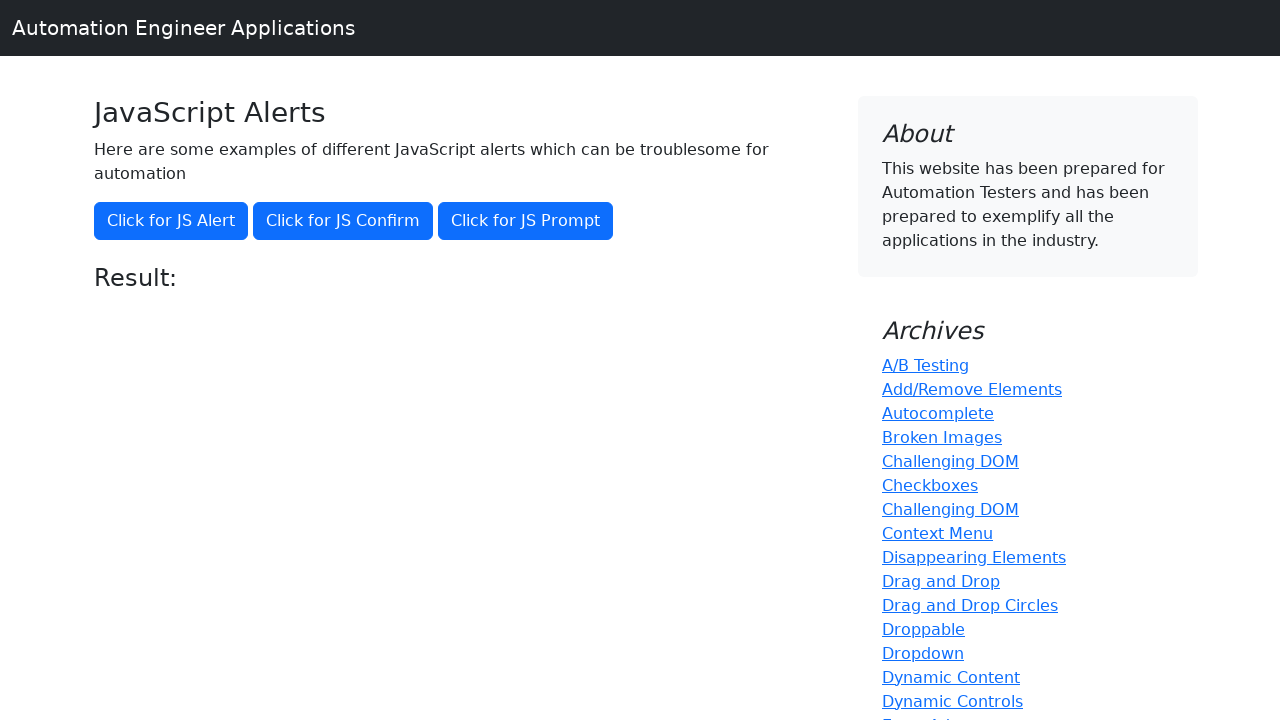

Clicked button to trigger JavaScript confirm dialog at (343, 221) on button[onclick='jsConfirm()']
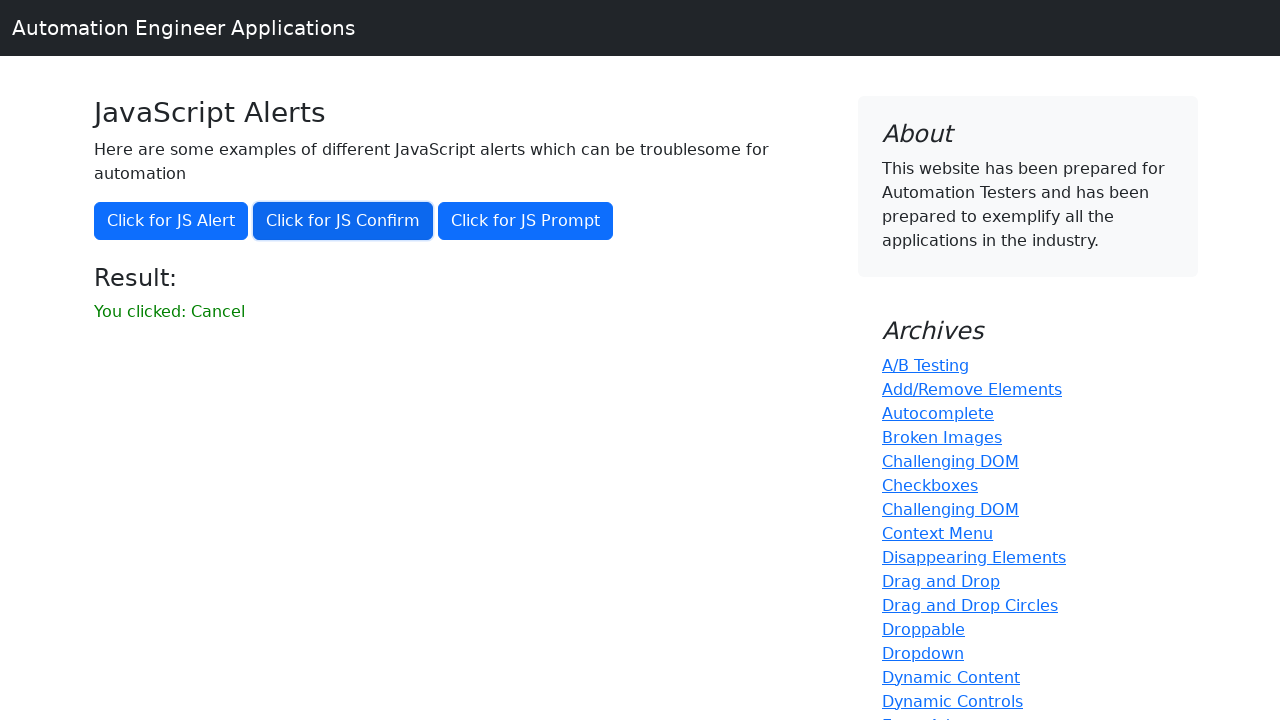

Waited for result message to appear
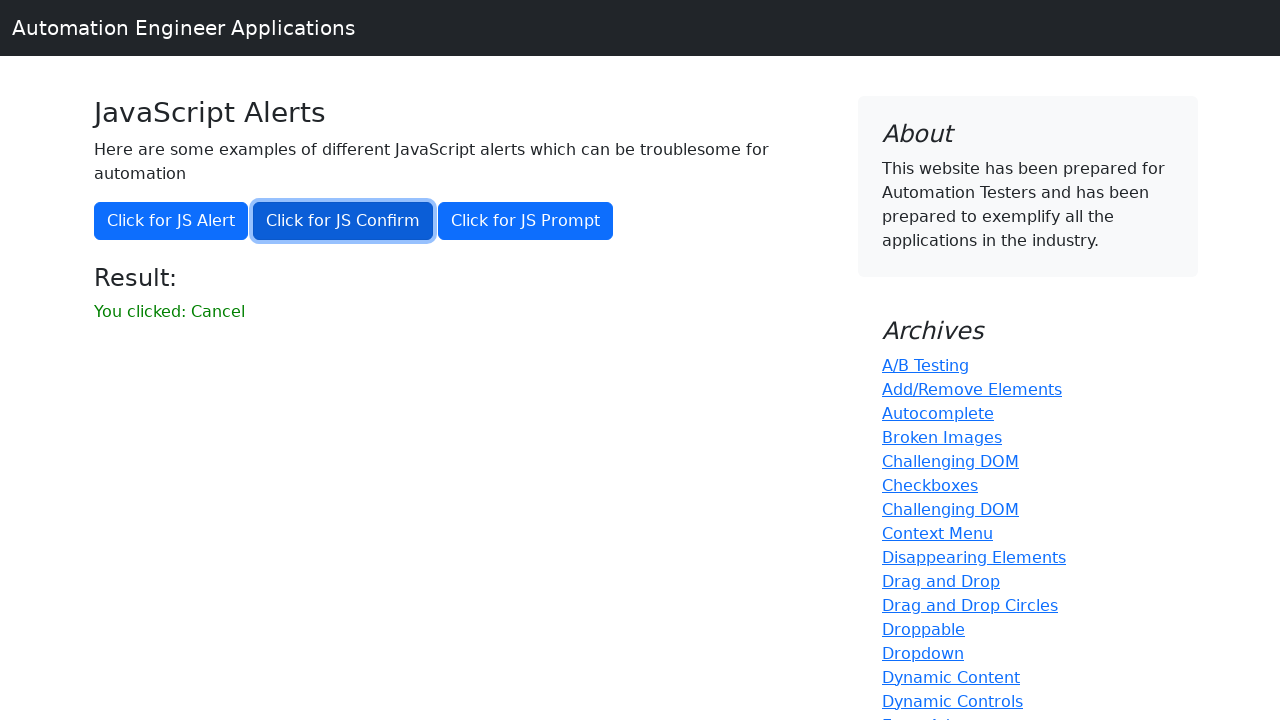

Retrieved result message text
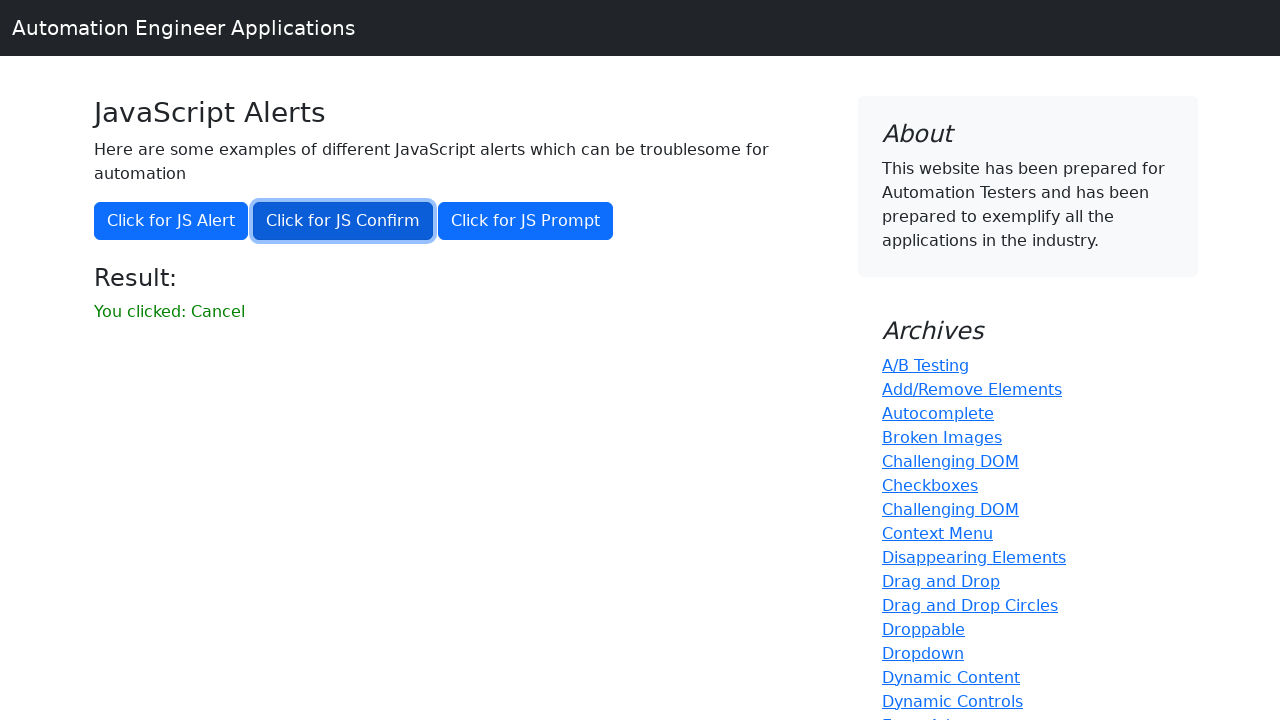

Verified result message does not contain 'successfuly' (confirm was dismissed)
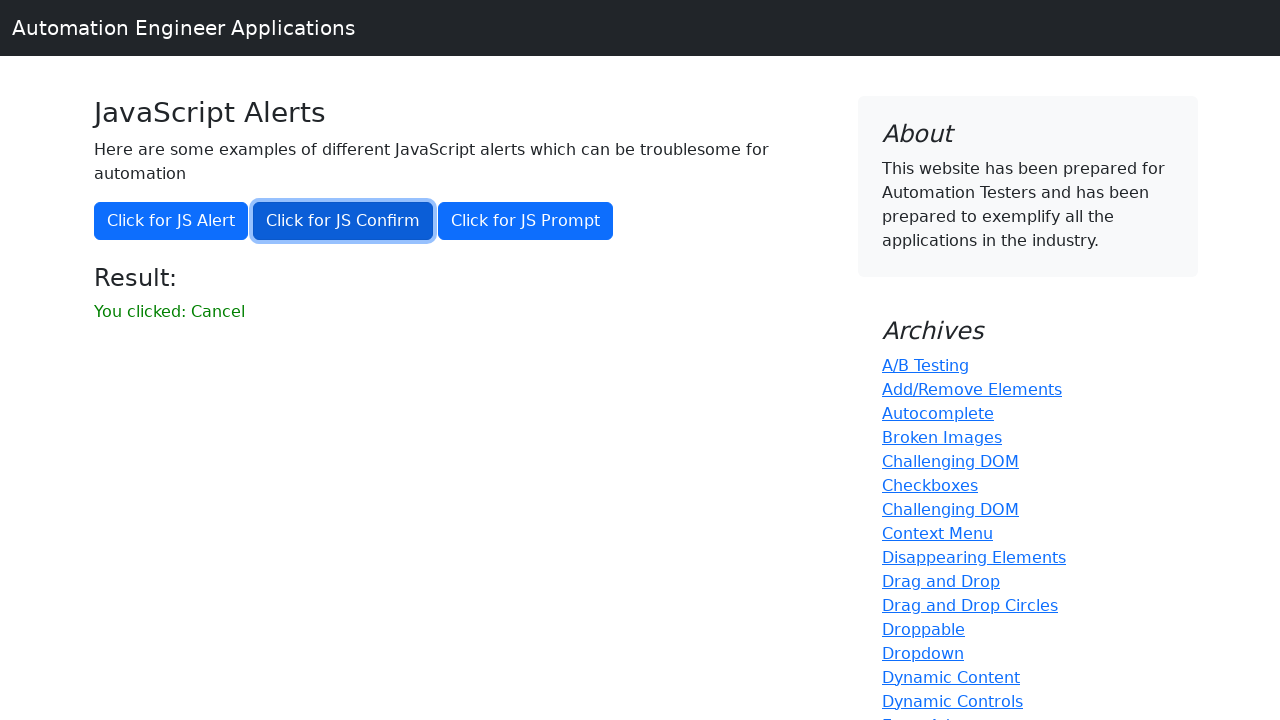

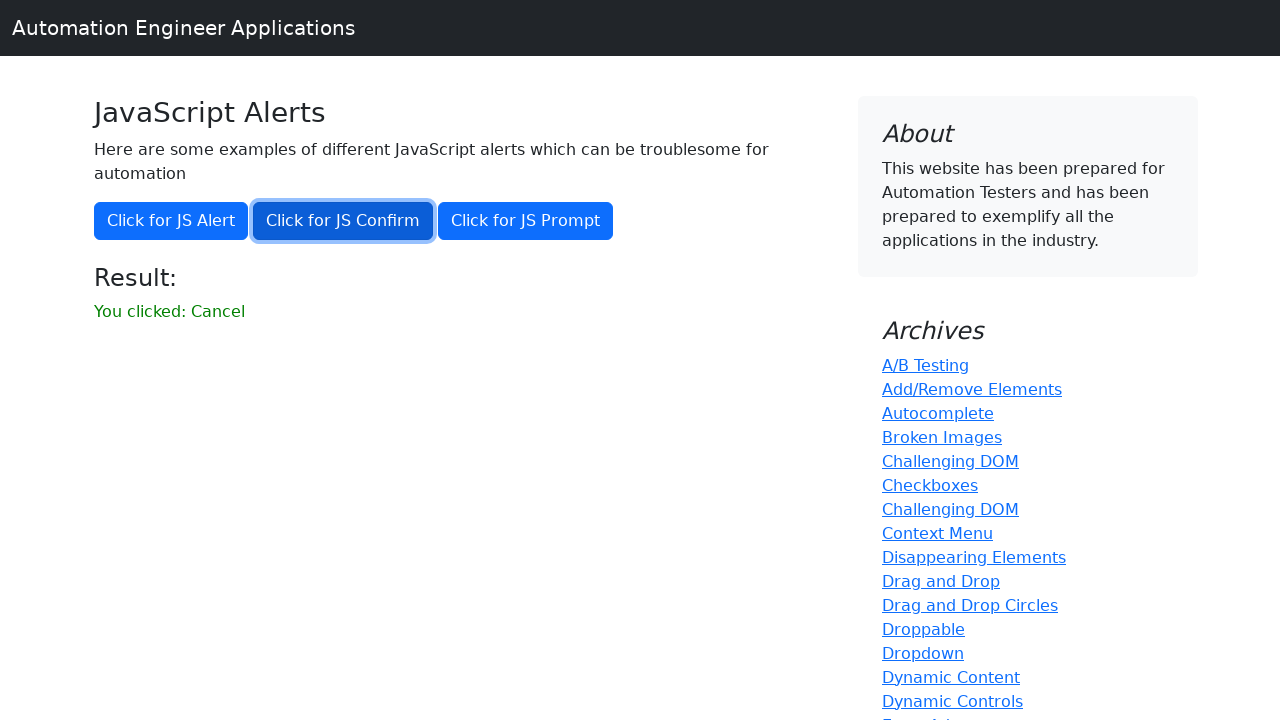